Tests form submission with age value too small (9) to verify validation fails

Starting URL: https://testpages.eviltester.com/styled/validation/input-validation.html

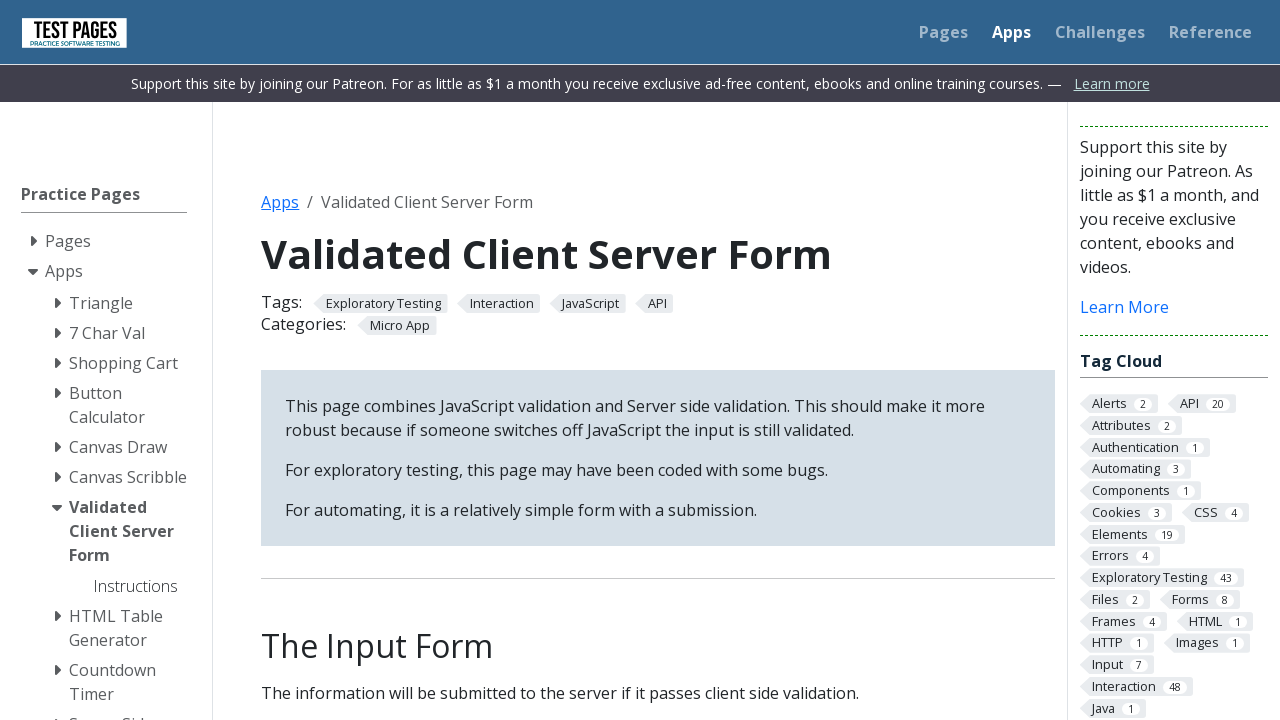

Filled first name field with 'Kassandra' on internal:label="First name:"i
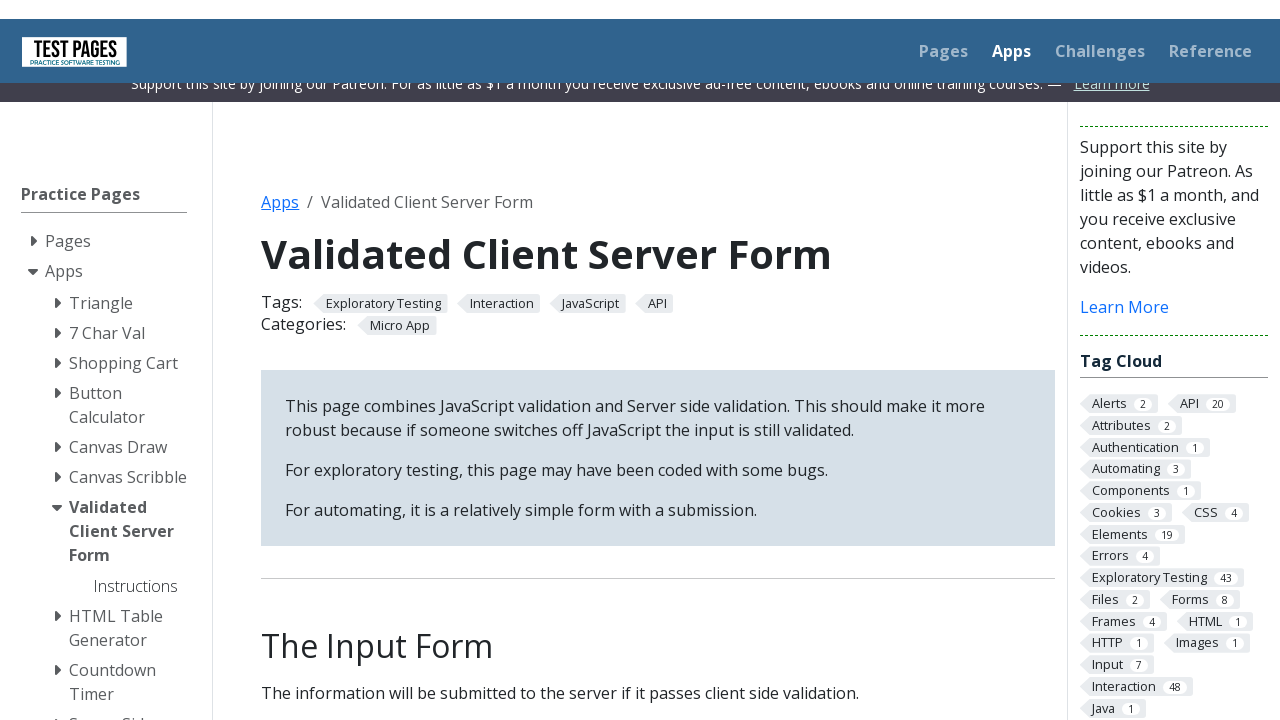

Filled last name field with 'Wojciechowska' on internal:label="Last name:"i
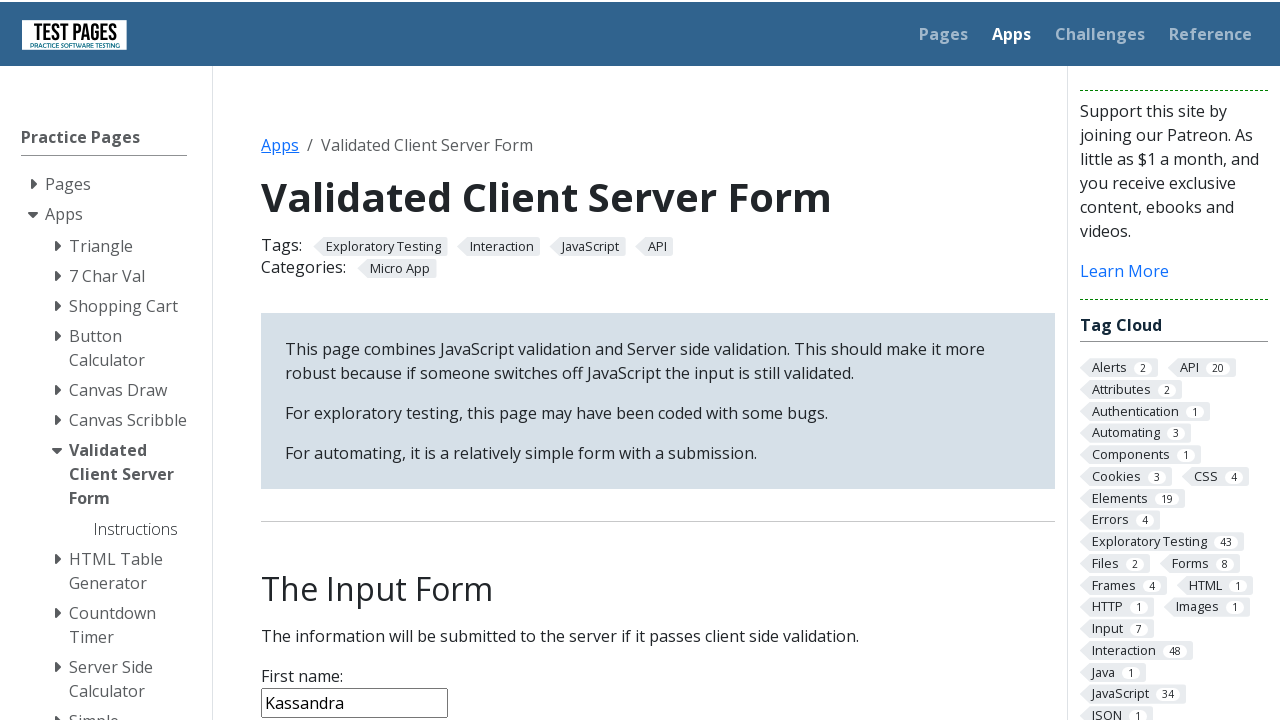

Filled age field with invalid value '9' (too small) on internal:label="Age:"i
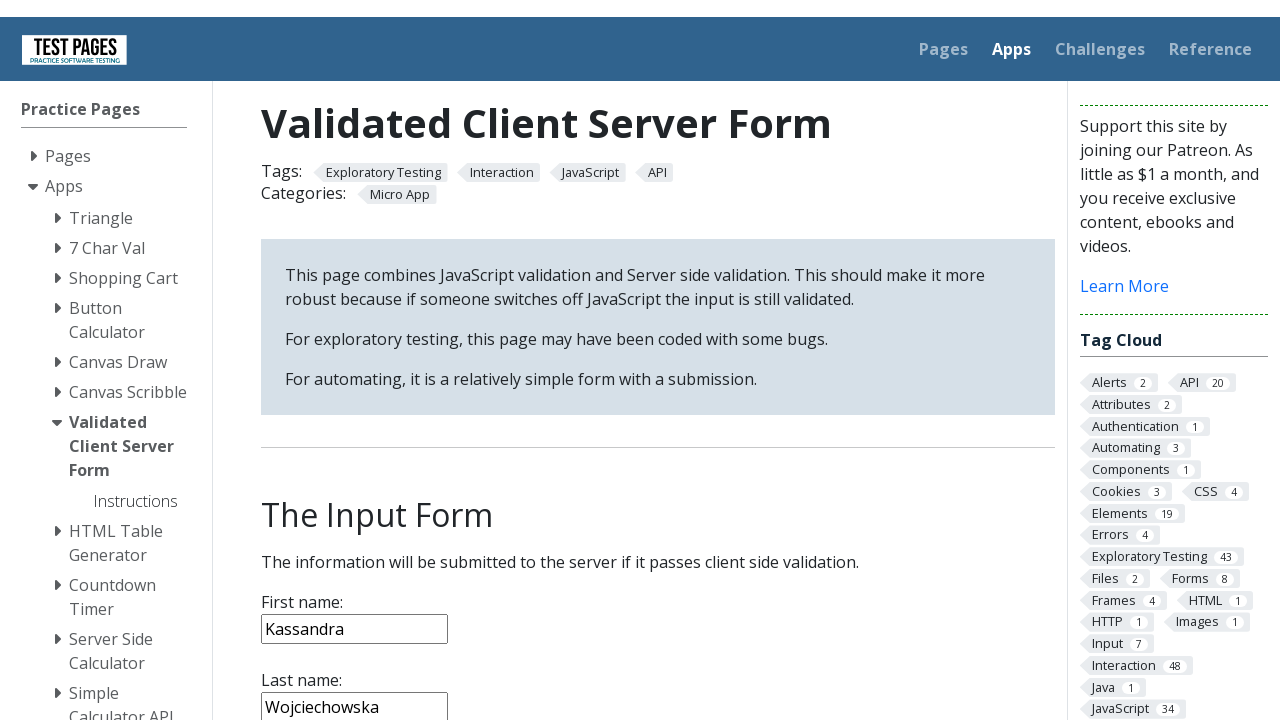

Filled notes field with 'Testing filling data' on internal:label="Notes:"i
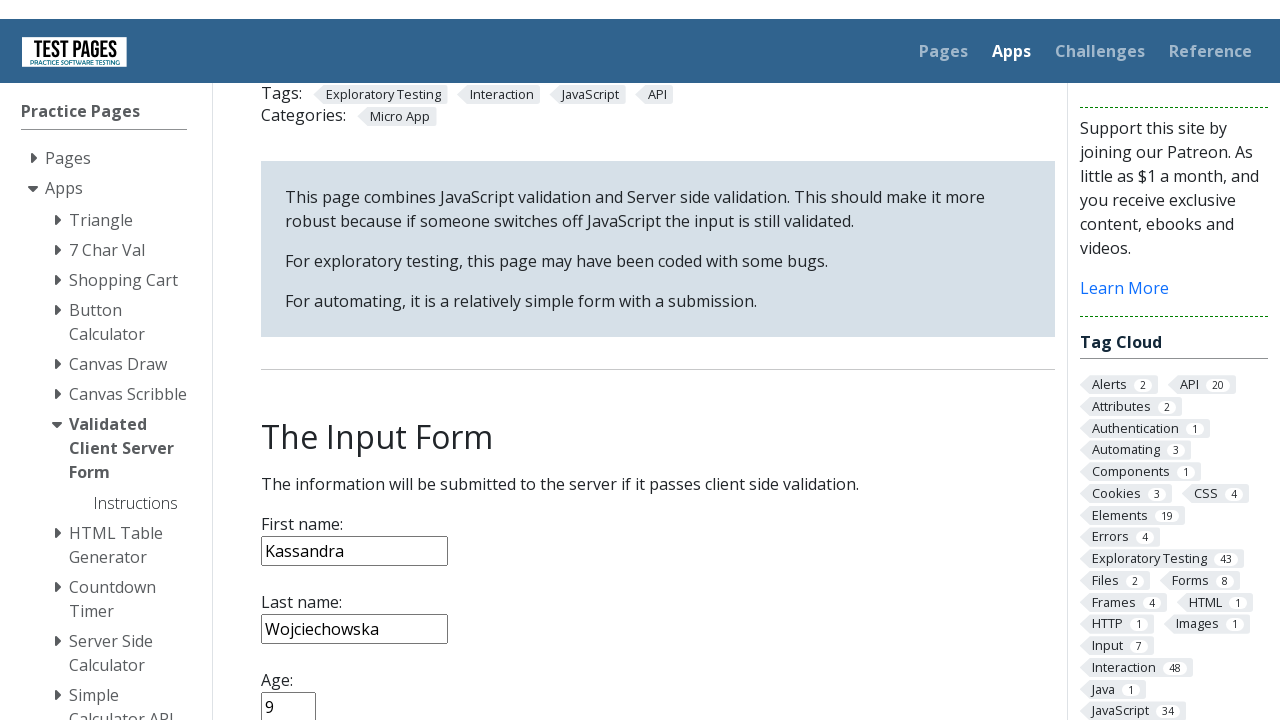

Selected 'France' from country dropdown on internal:role=combobox[name="Country:"i]
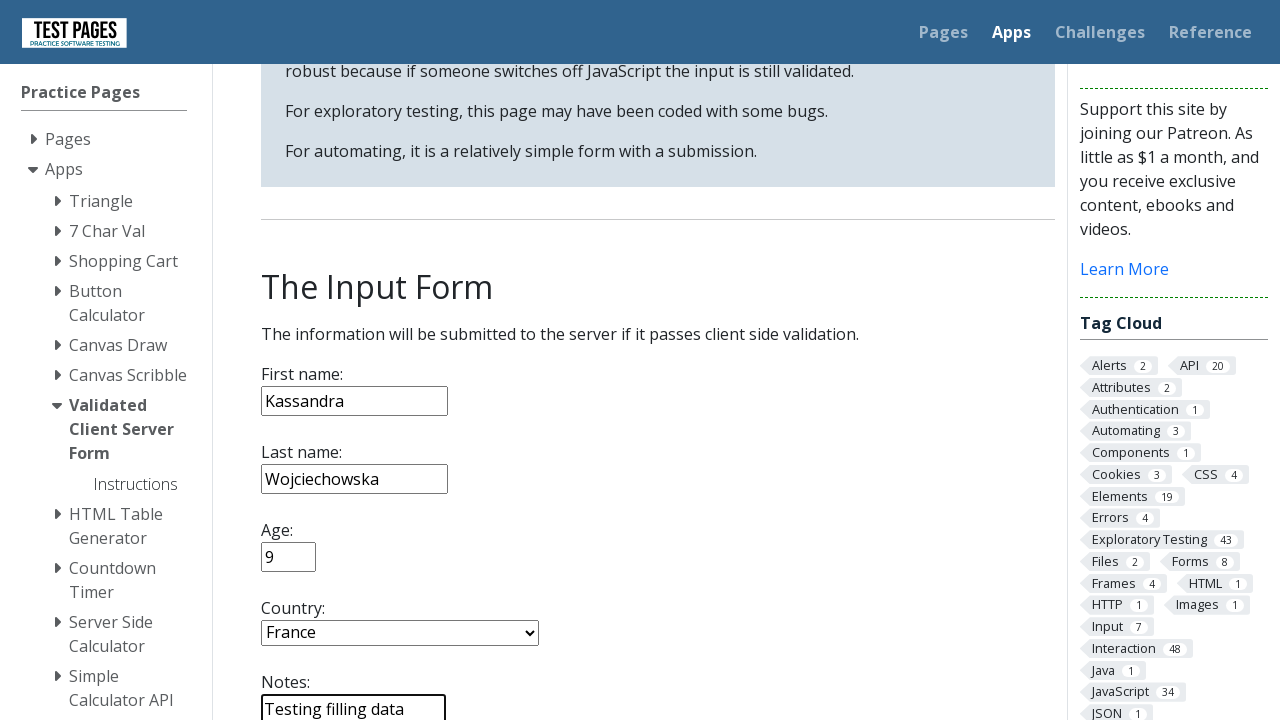

Clicked submit button to attempt form submission with invalid age at (296, 368) on internal:role=button[name="submit"i]
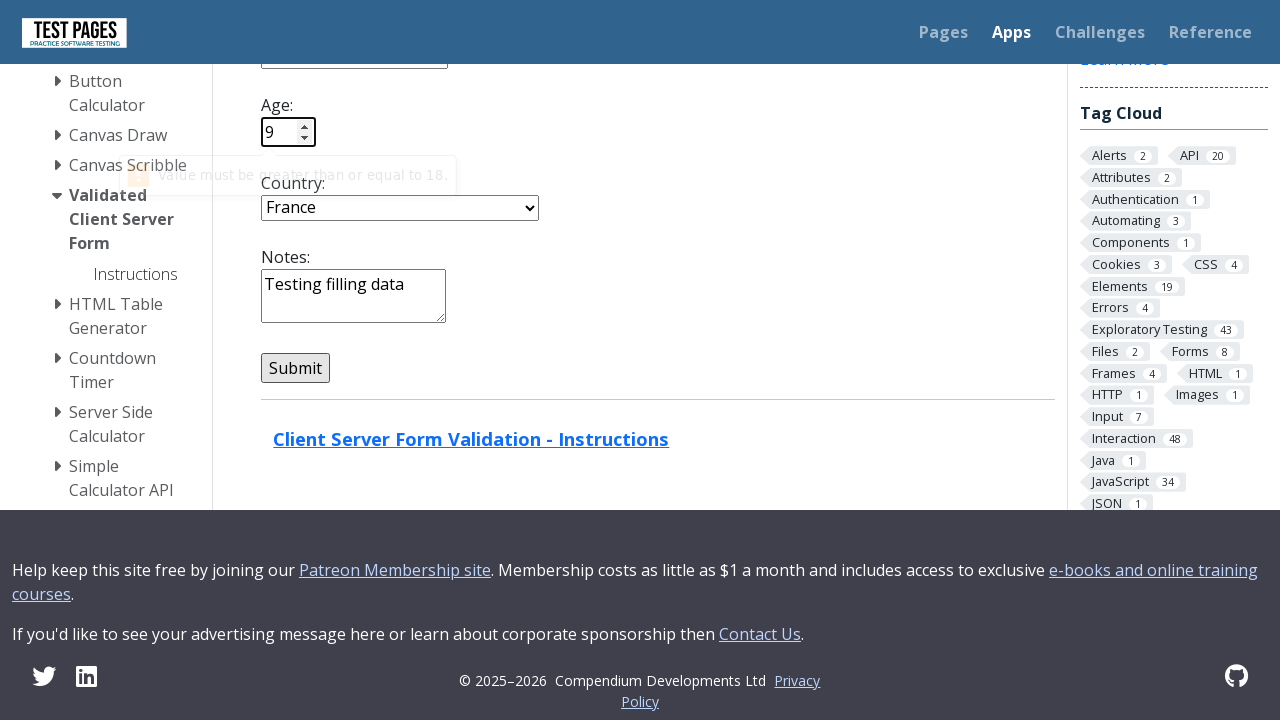

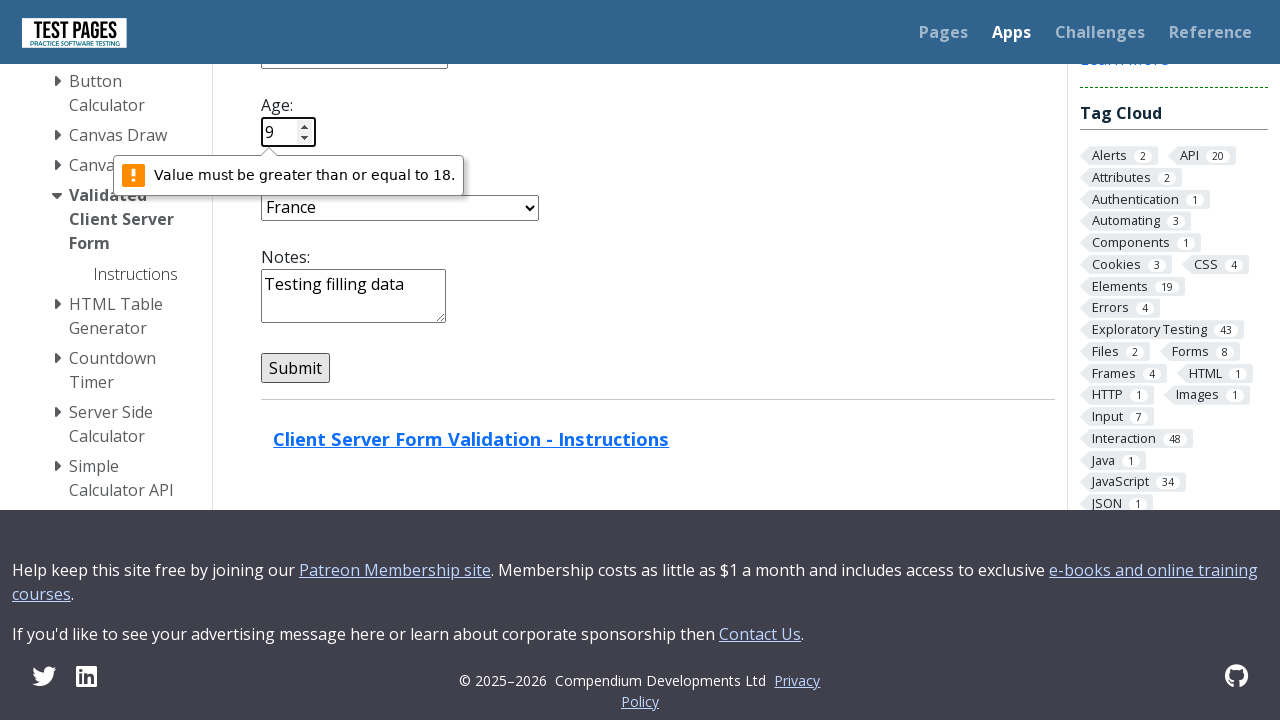